Tests geolocation functionality by clicking the location button and verifying the displayed coordinates

Starting URL: https://the-internet.herokuapp.com/geolocation

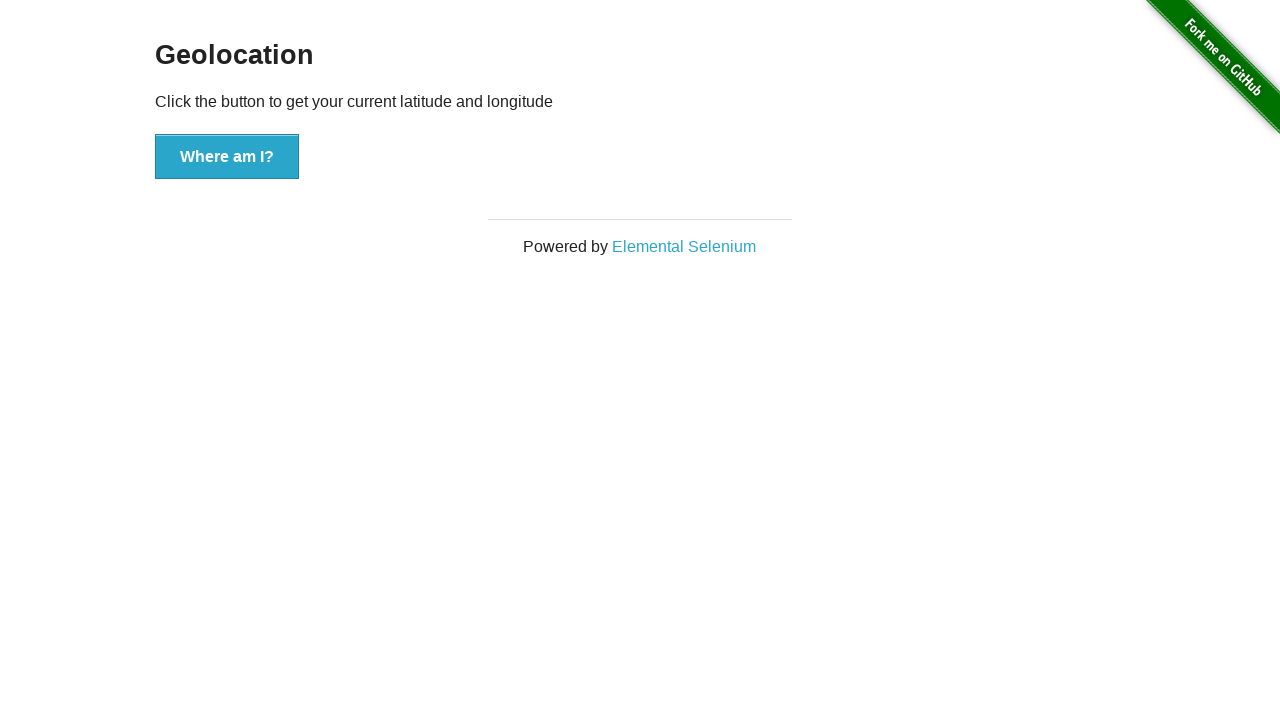

Set fake geolocation to latitude 37.422, longitude -122.084057
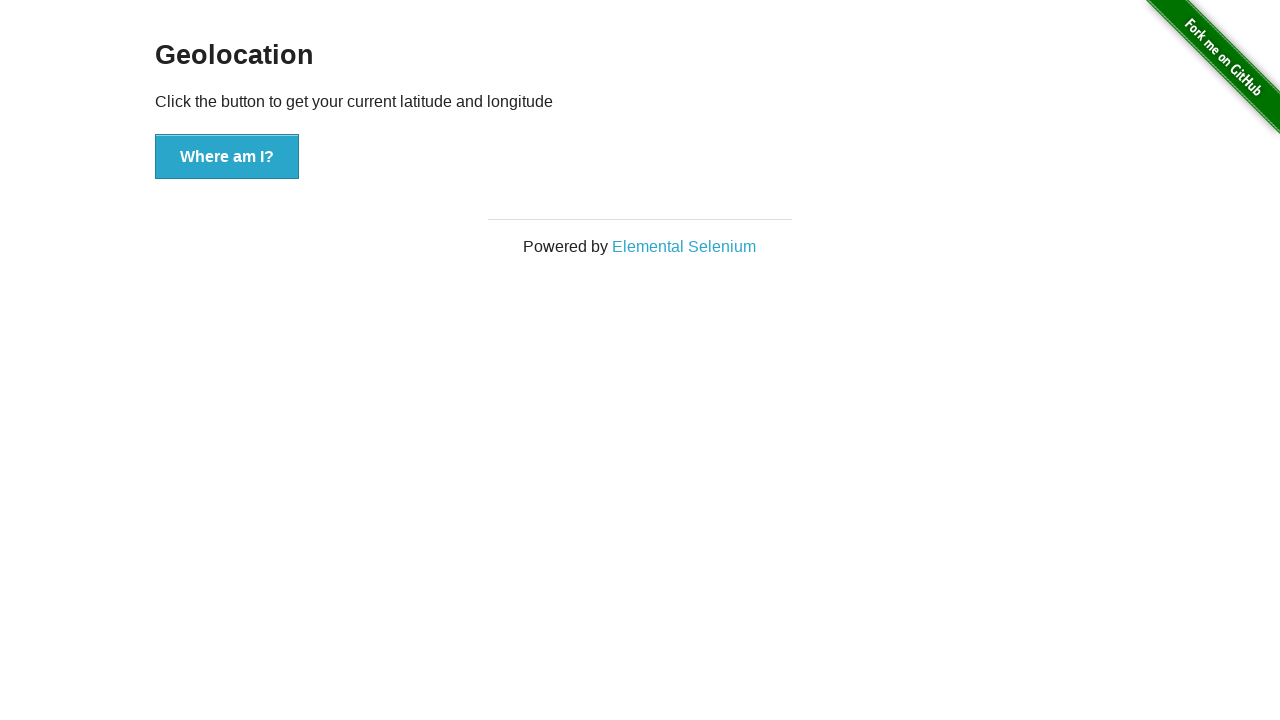

Granted geolocation permission to the page
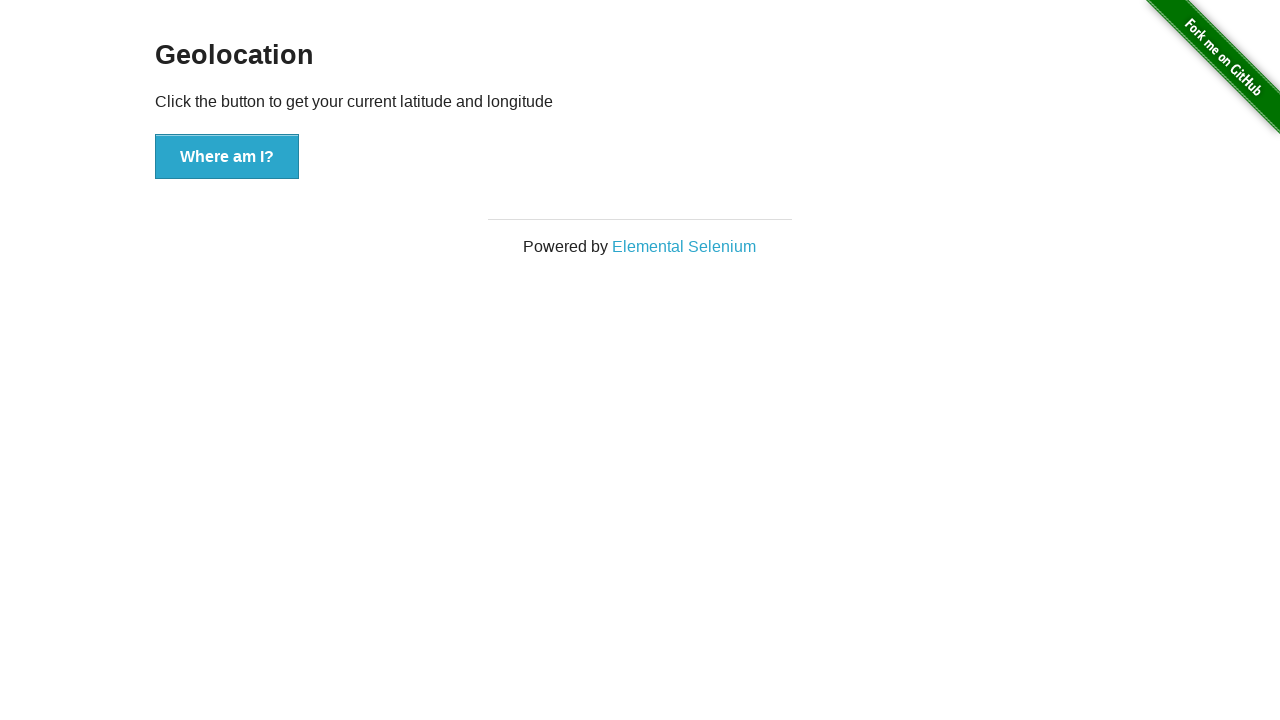

Clicked the 'Where am I?' button at (227, 157) on xpath=//button[.='Where am I?']
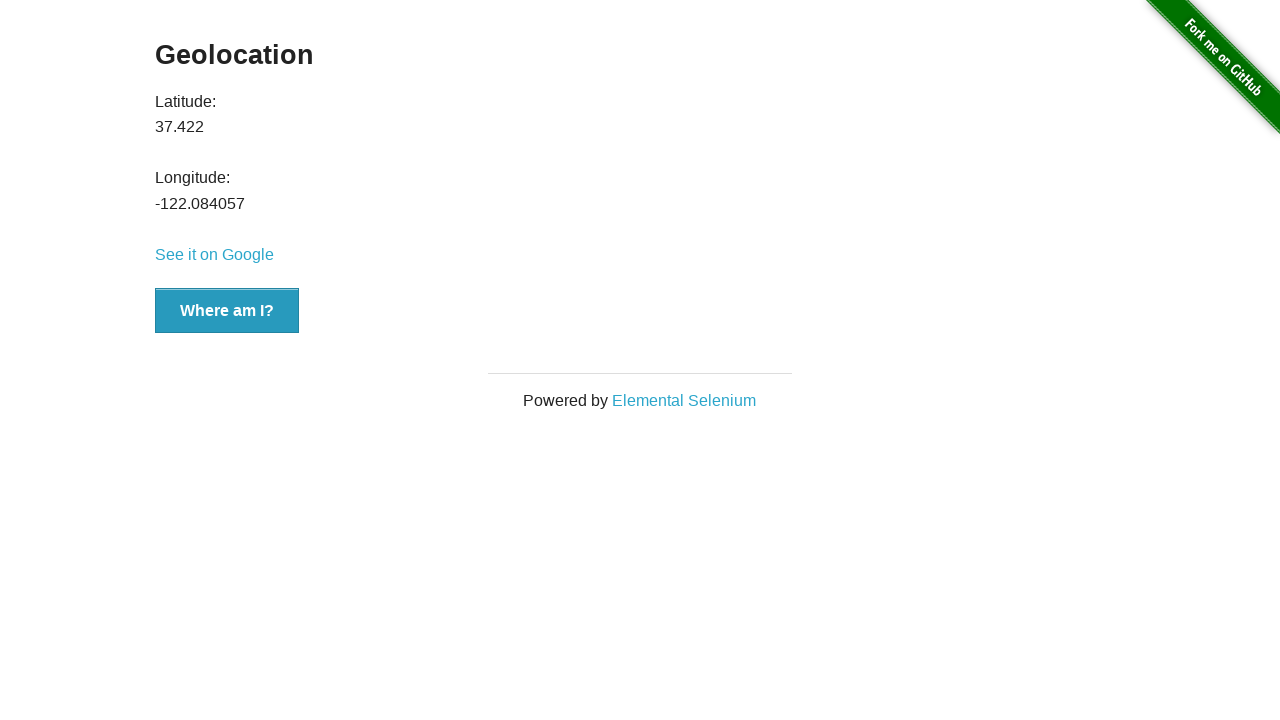

Latitude value element loaded
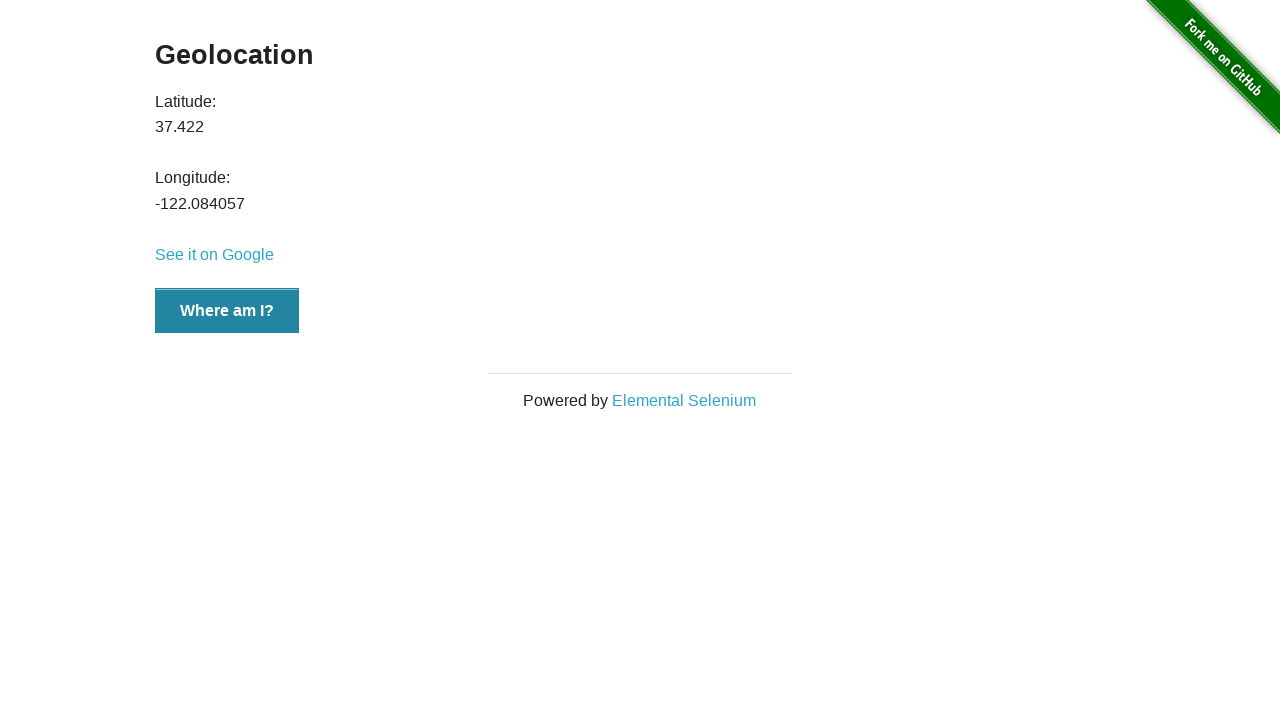

Verified latitude value is 37.422
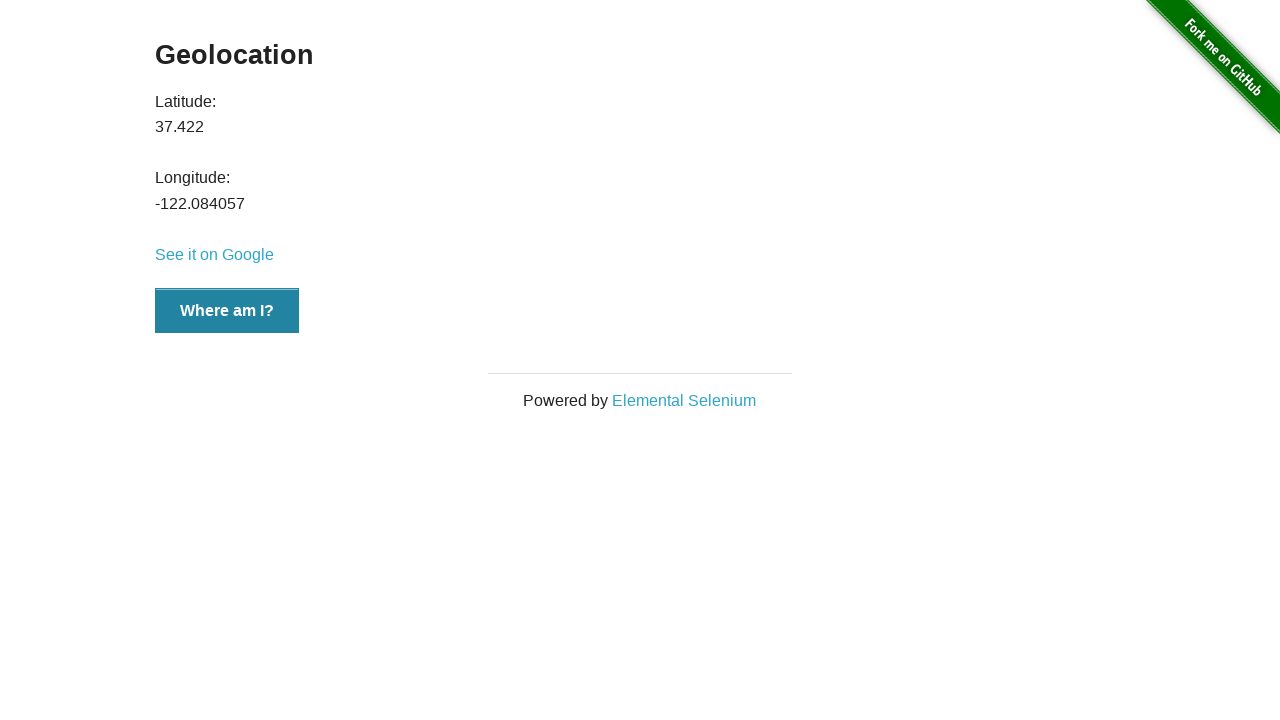

Verified longitude value is -122.084057
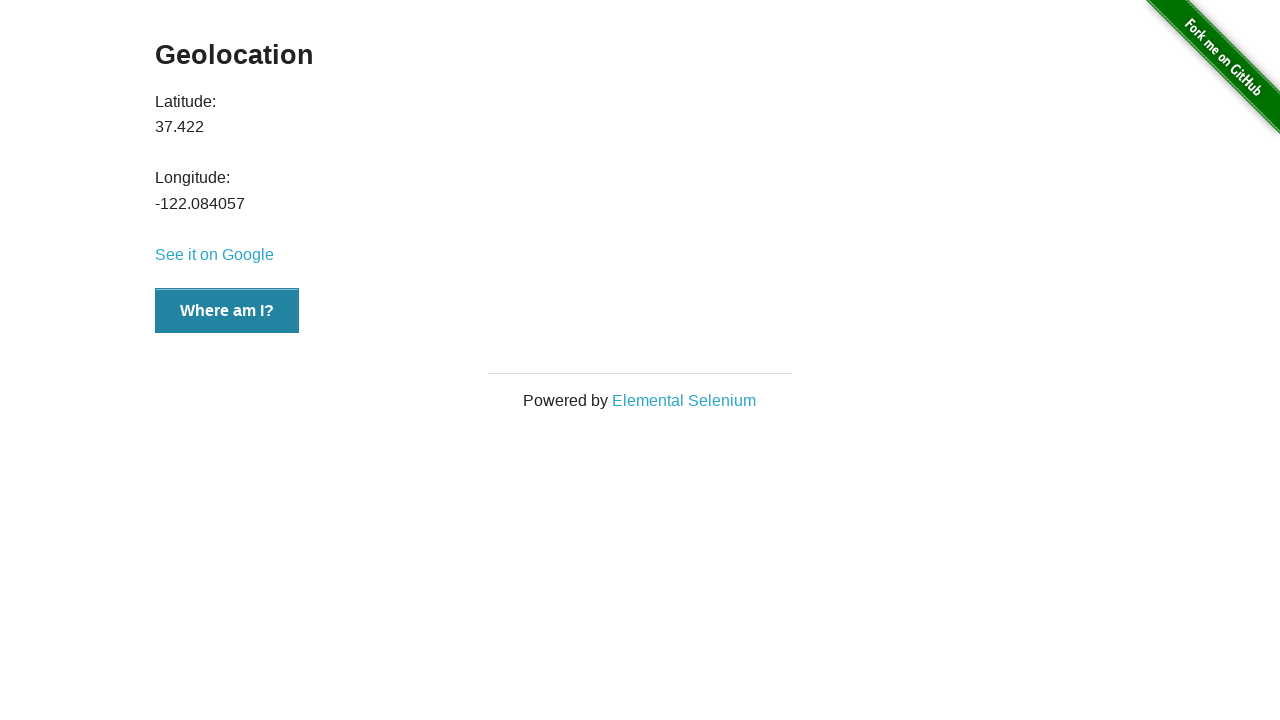

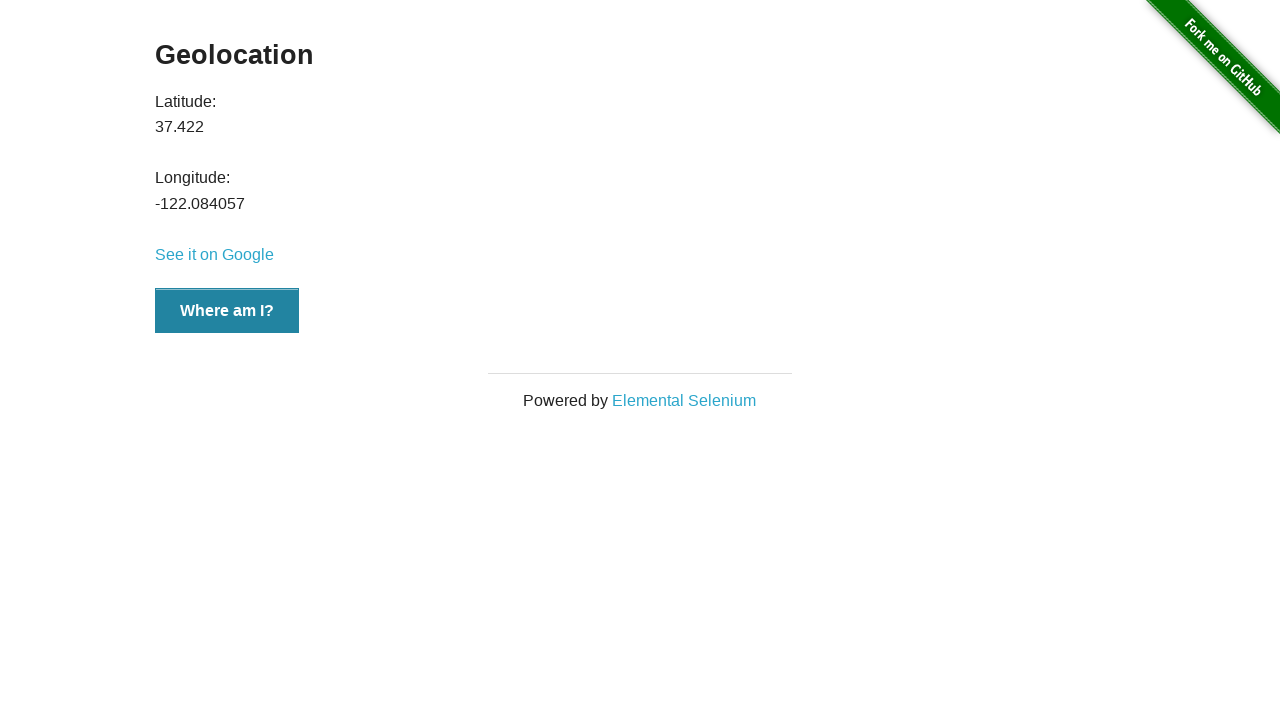